Tests element highlighting by navigating to a page with a large table, finding a specific element by ID, and applying a temporary red dashed border style to visually highlight it.

Starting URL: http://the-internet.herokuapp.com/large

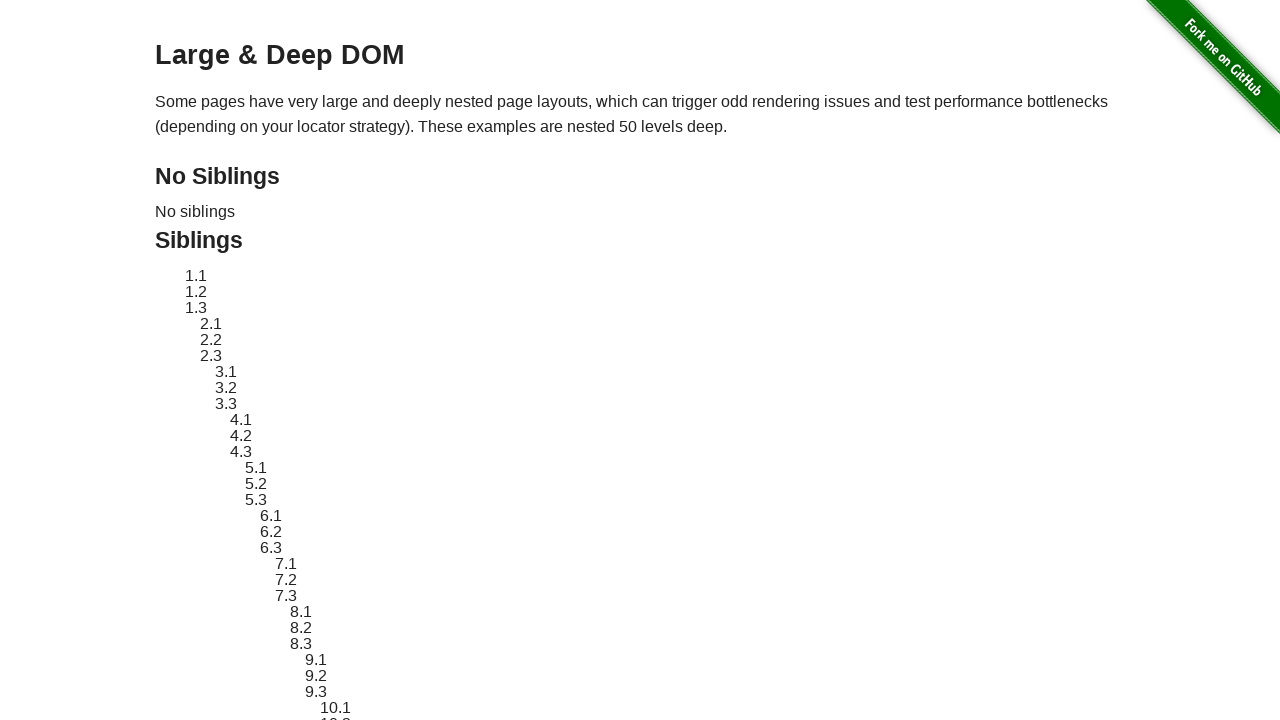

Waited for target element #sibling-2.3 to be visible
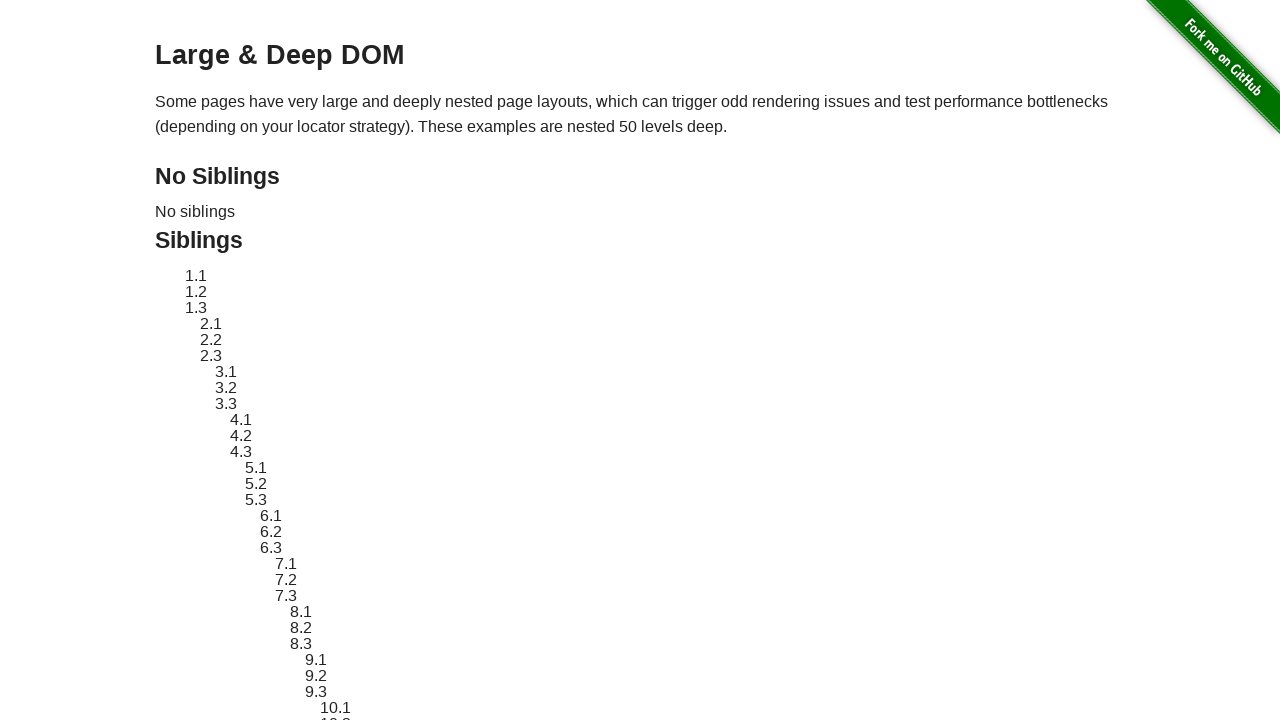

Located target element #sibling-2.3
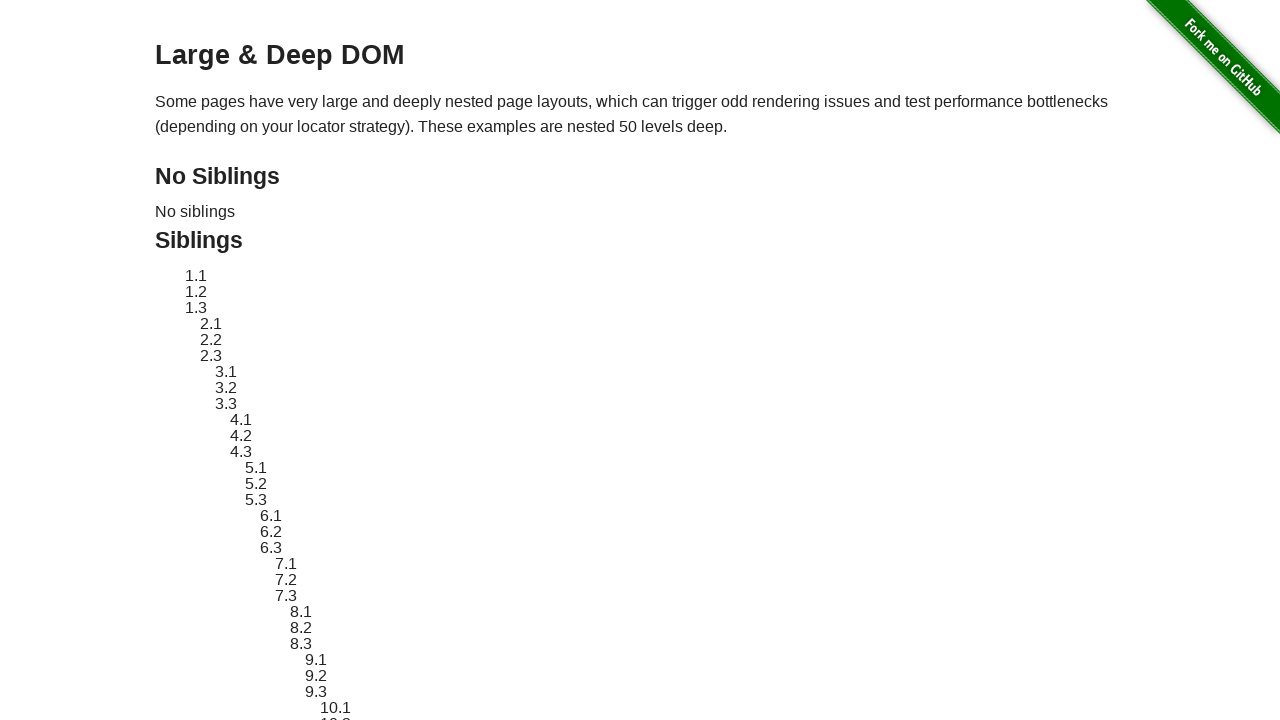

Stored original element style
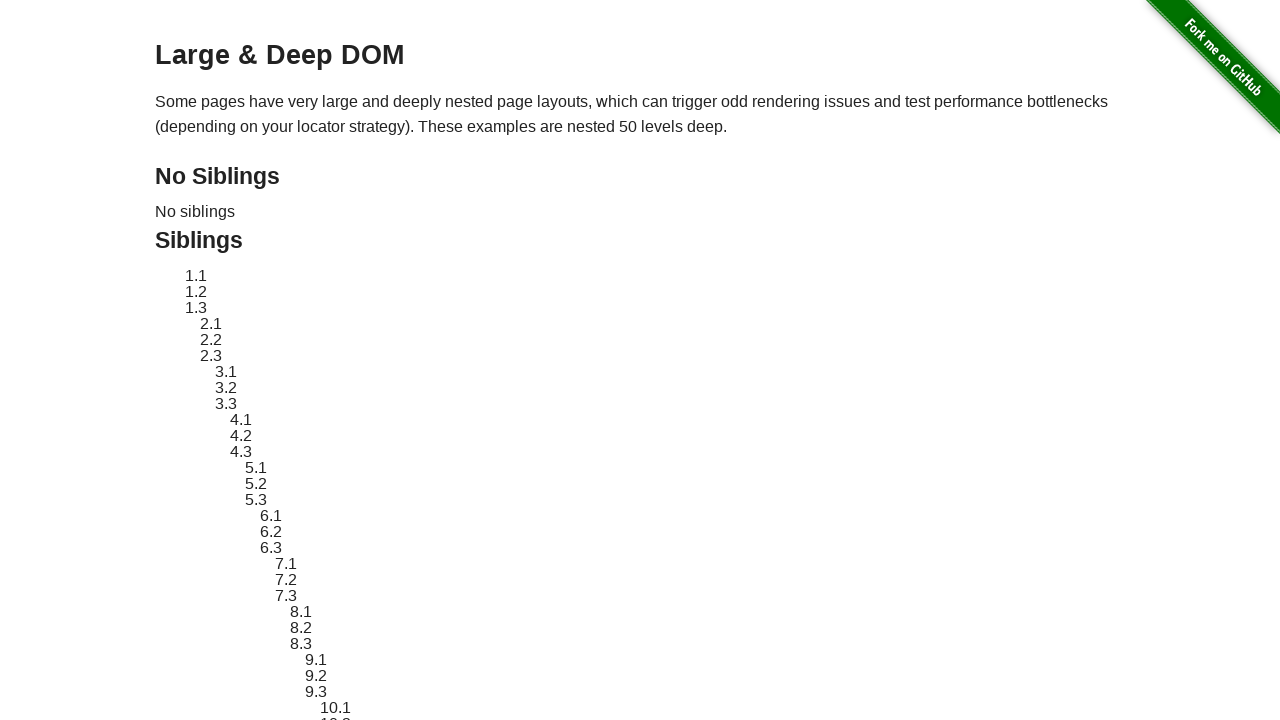

Applied red dashed border highlight to target element
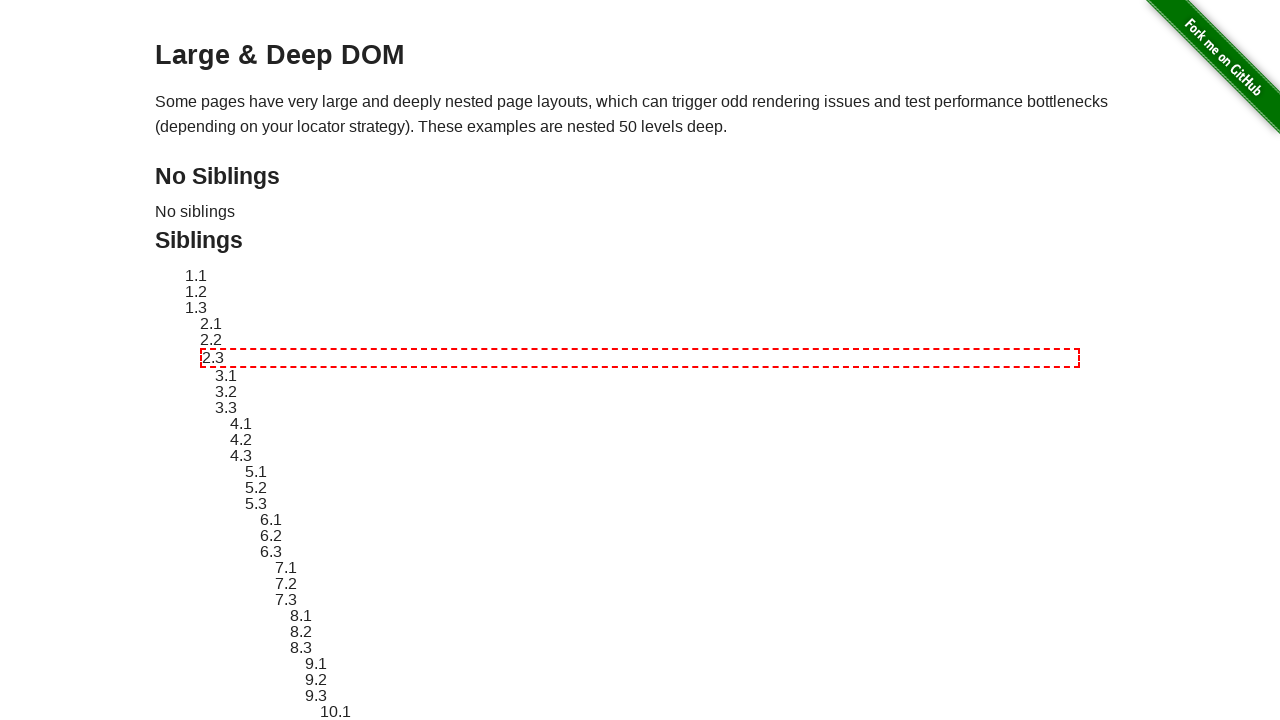

Waited 2 seconds to display highlight effect
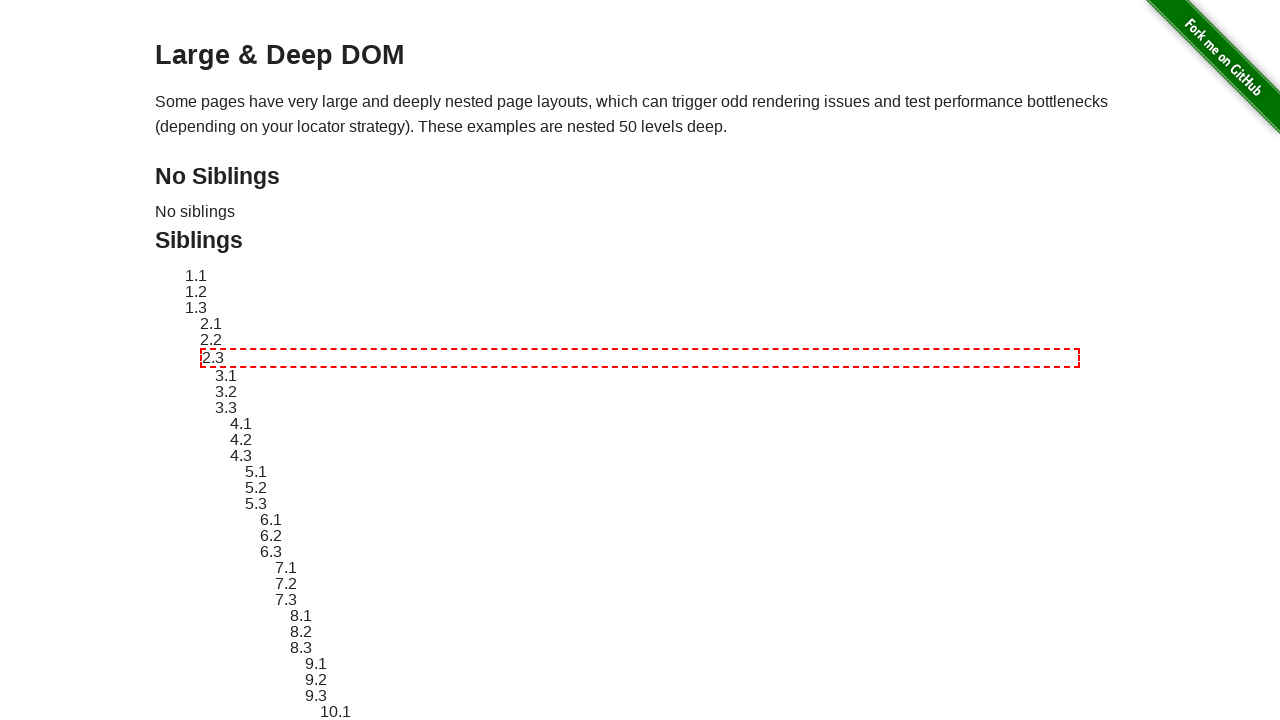

Reverted element style to original
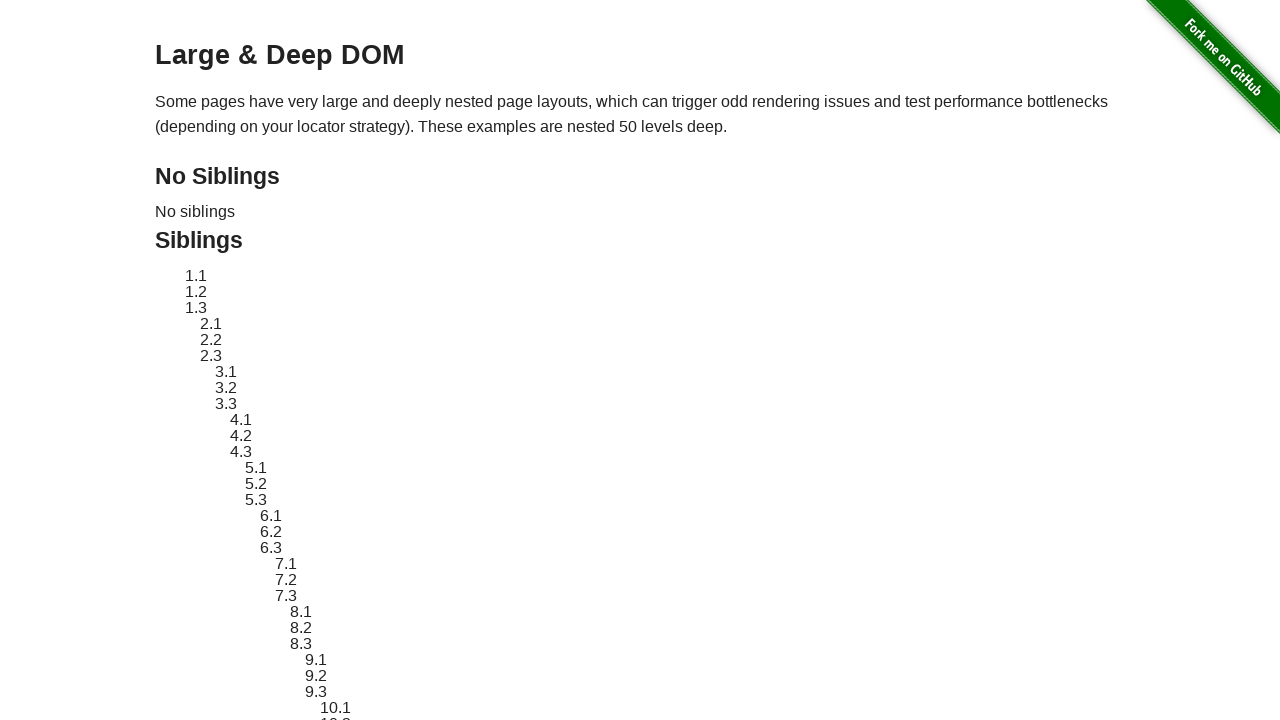

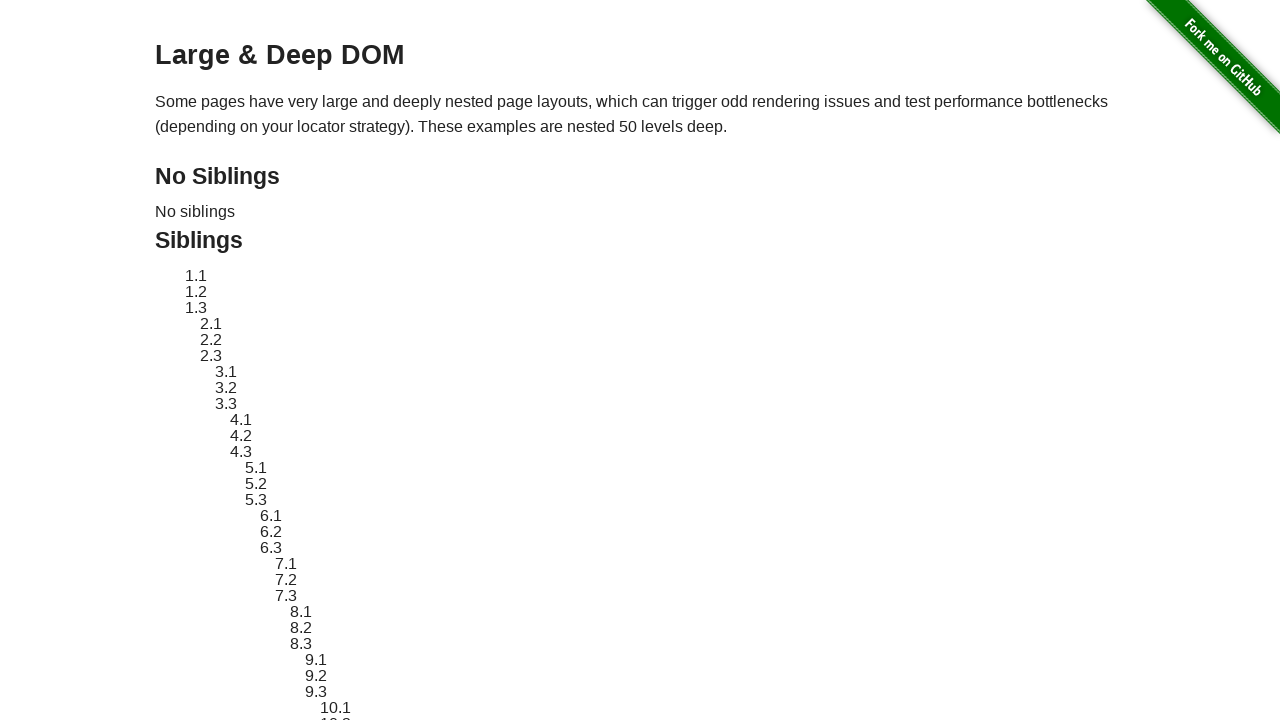